Tests dropdown selection by selecting the second option and verifying it is selected

Starting URL: https://the-internet.herokuapp.com/dropdown

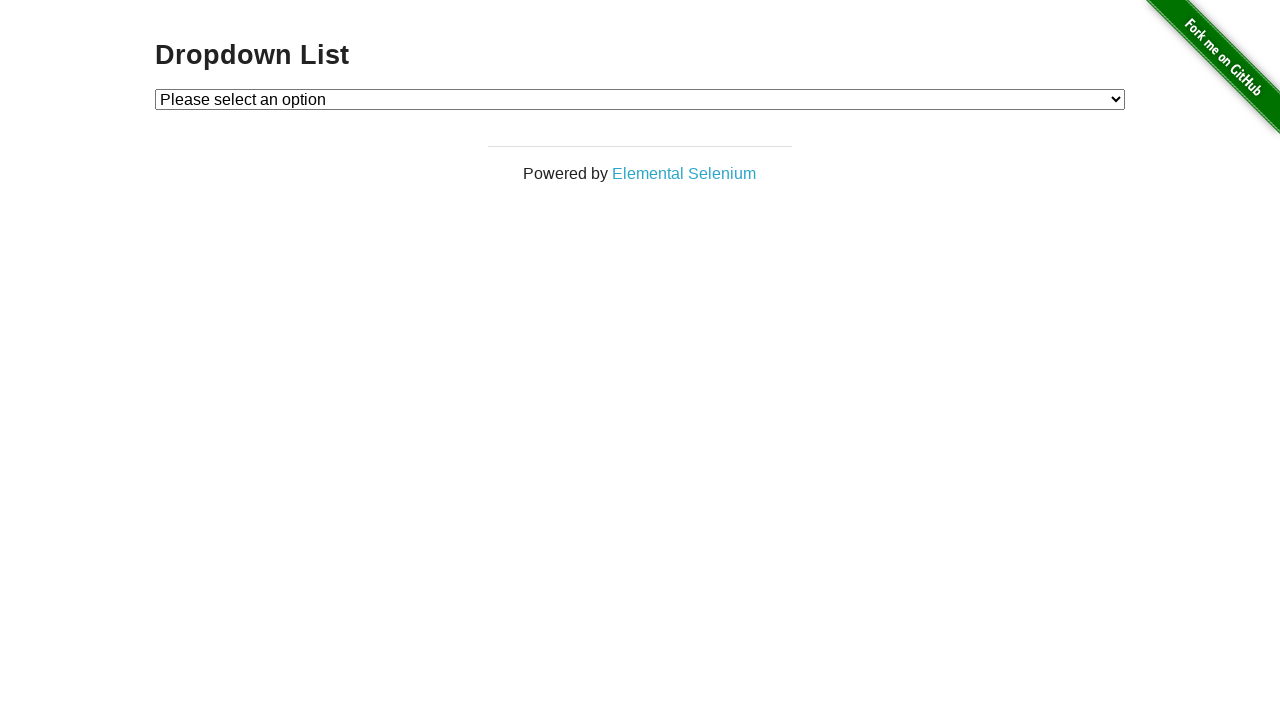

Waited for dropdown element to be present
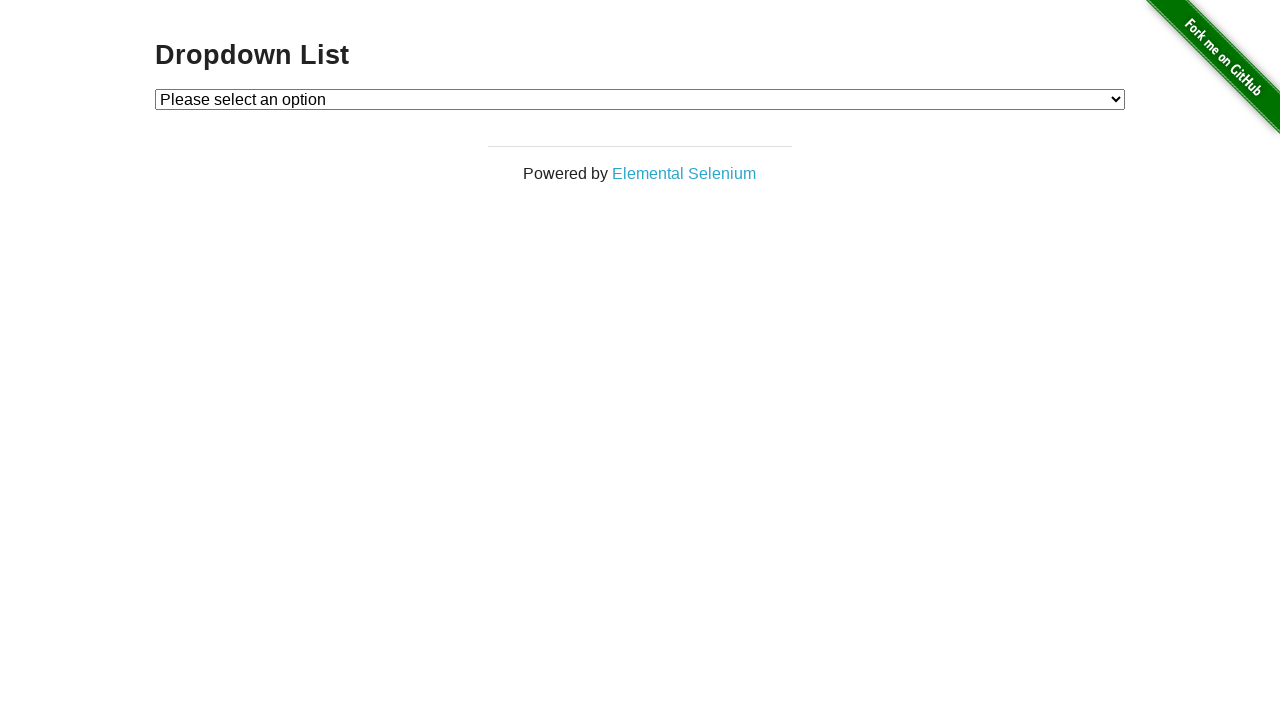

Selected Option 2 from dropdown by index on #dropdown
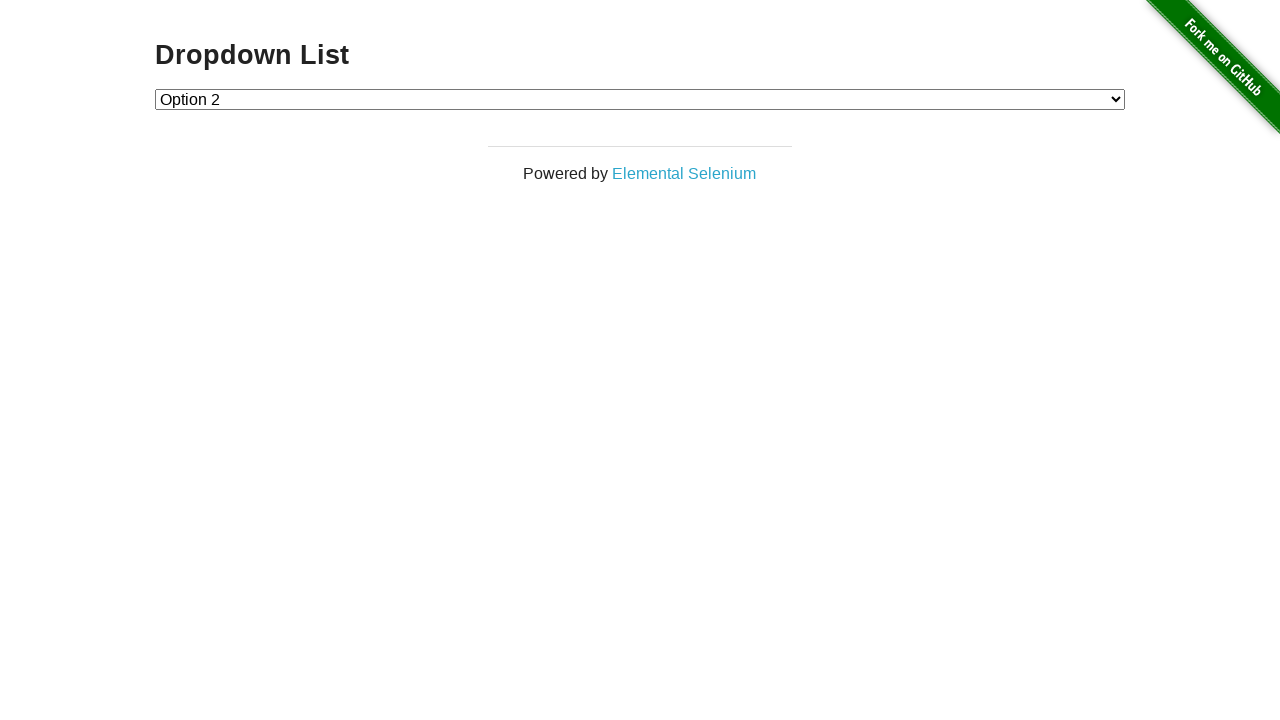

Retrieved selected dropdown value
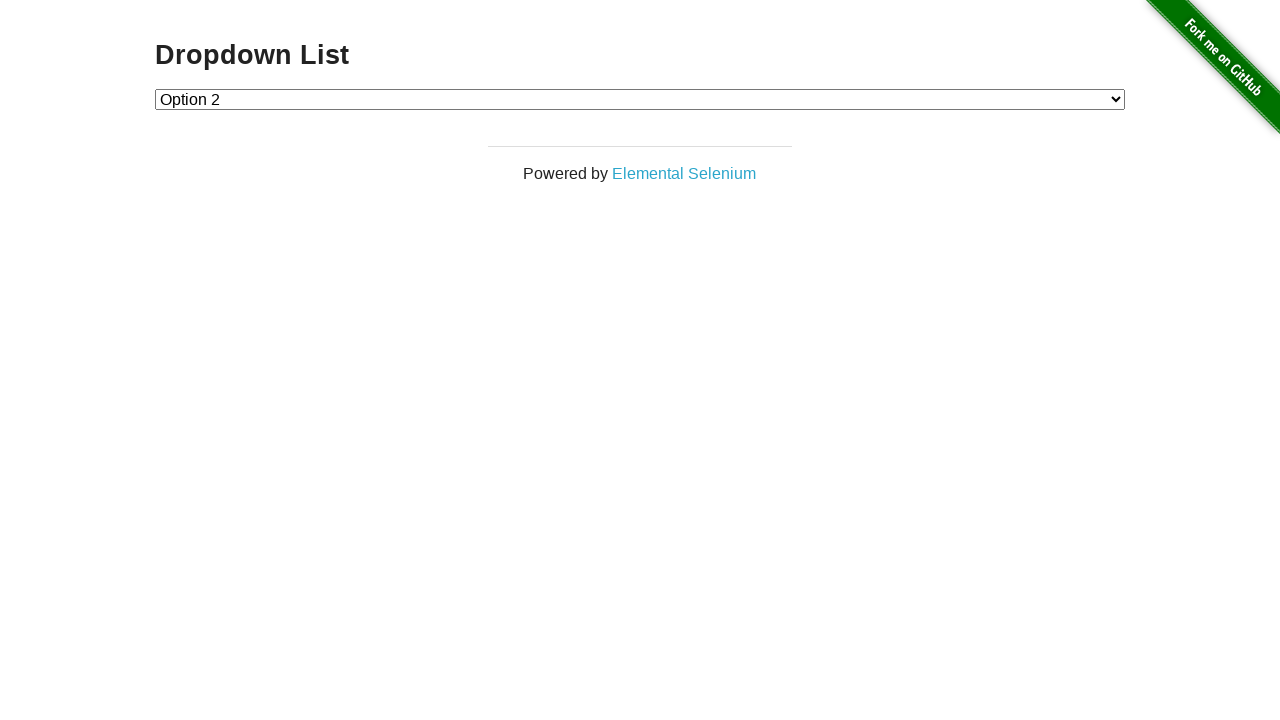

Verified that Option 2 (value '2') is selected
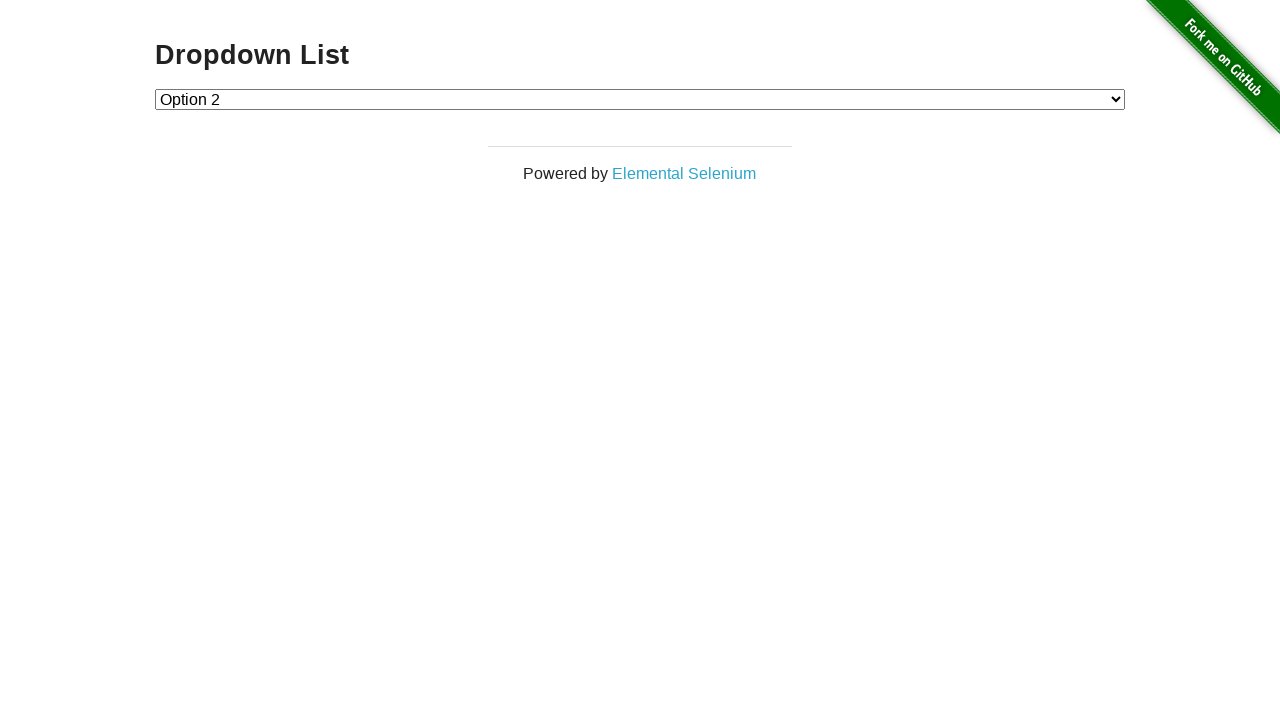

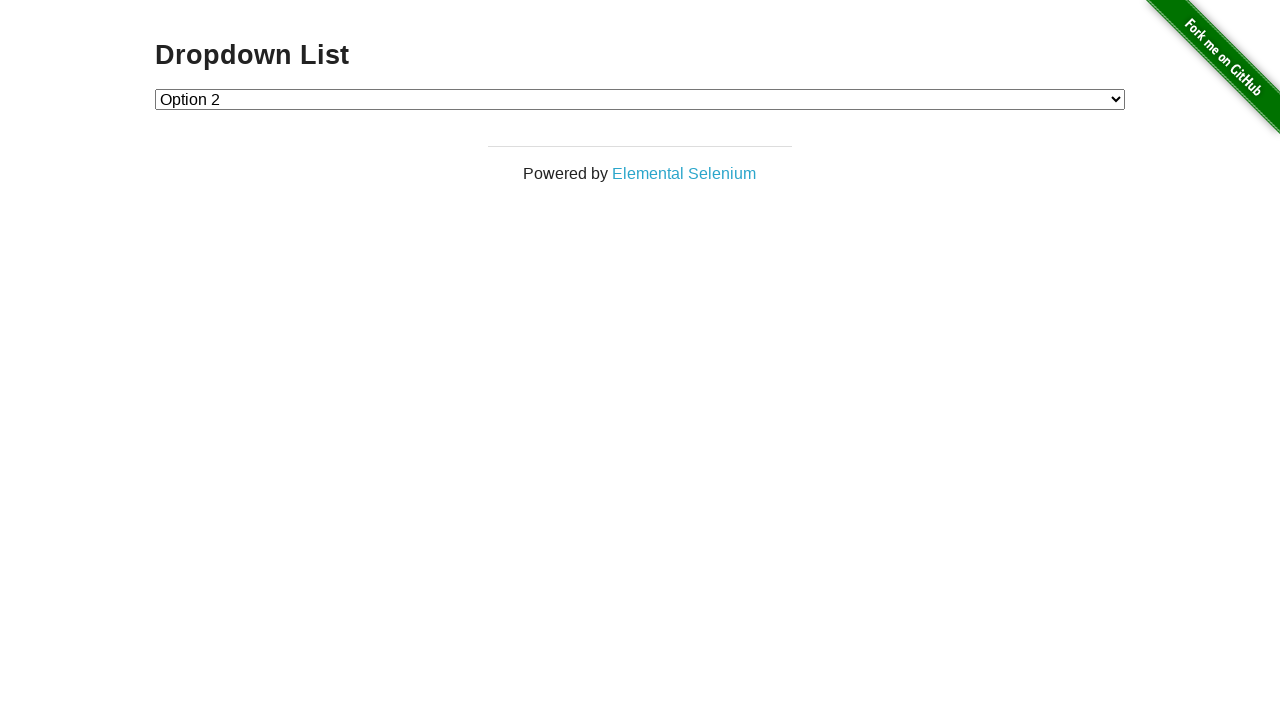